Tests selecting the male gender radio button in a registration form

Starting URL: https://demo.automationtesting.in/Register.html

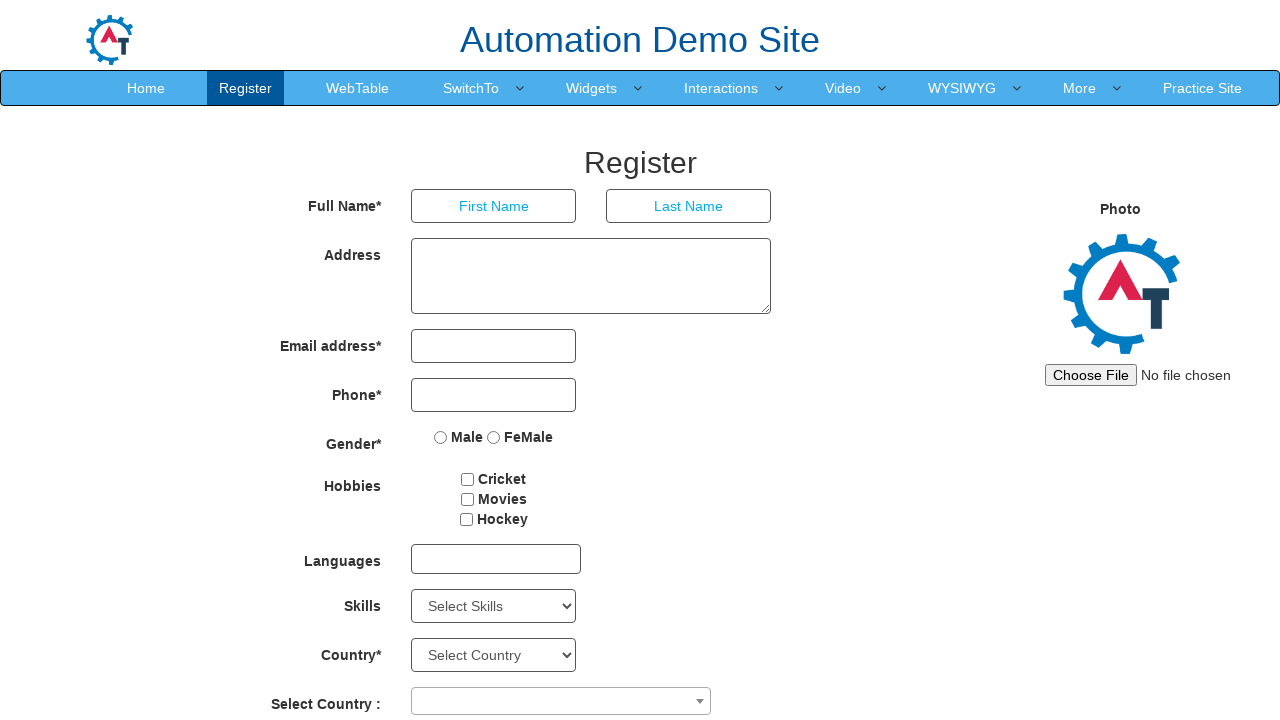

Clicked male gender radio button in registration form at (441, 437) on xpath=//input[@value='Male']
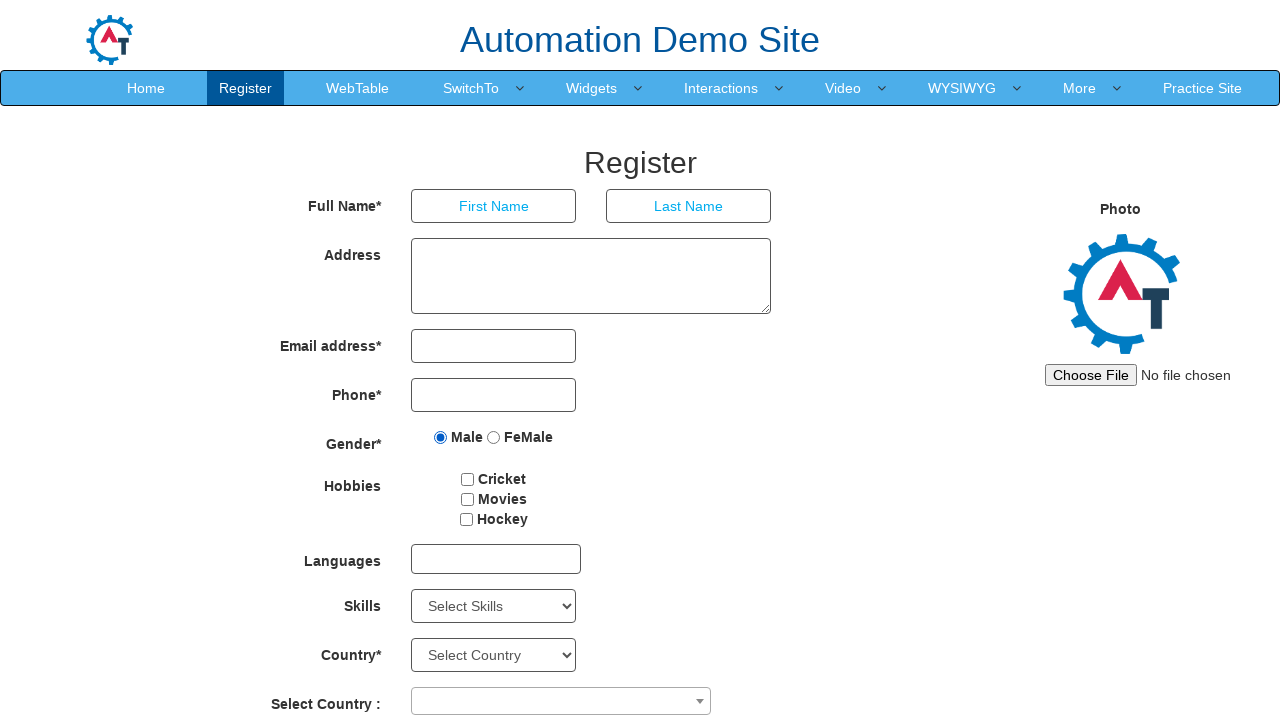

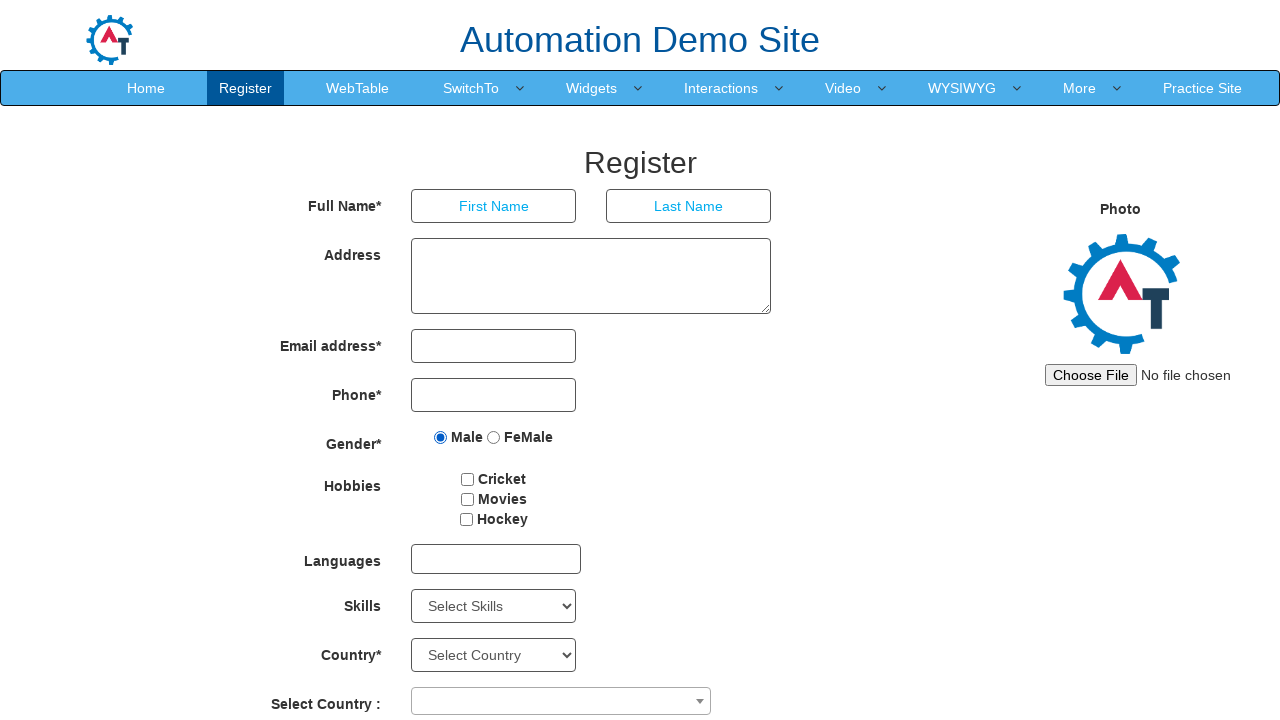